Navigates to OrangeHRM login page and validates that the URL contains the expected portion

Starting URL: https://opensource-demo.orangehrmlive.com/web/index.php/auth/login

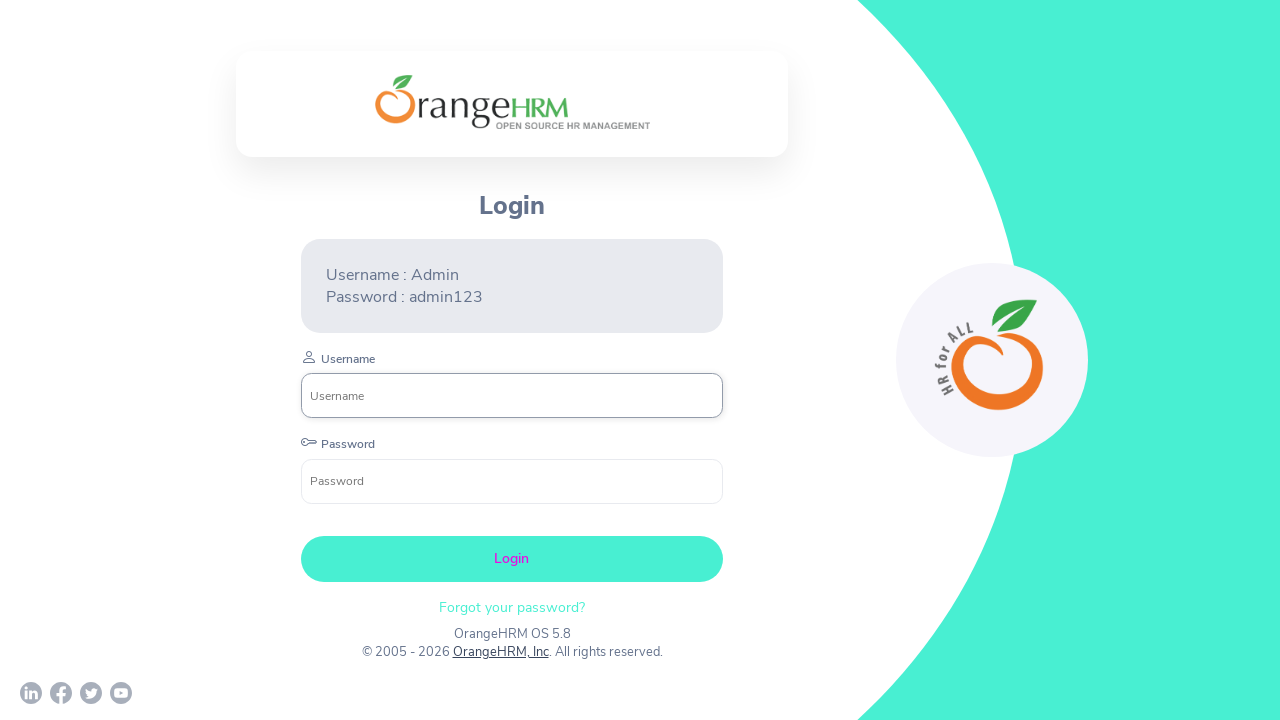

Navigated to OrangeHRM login page
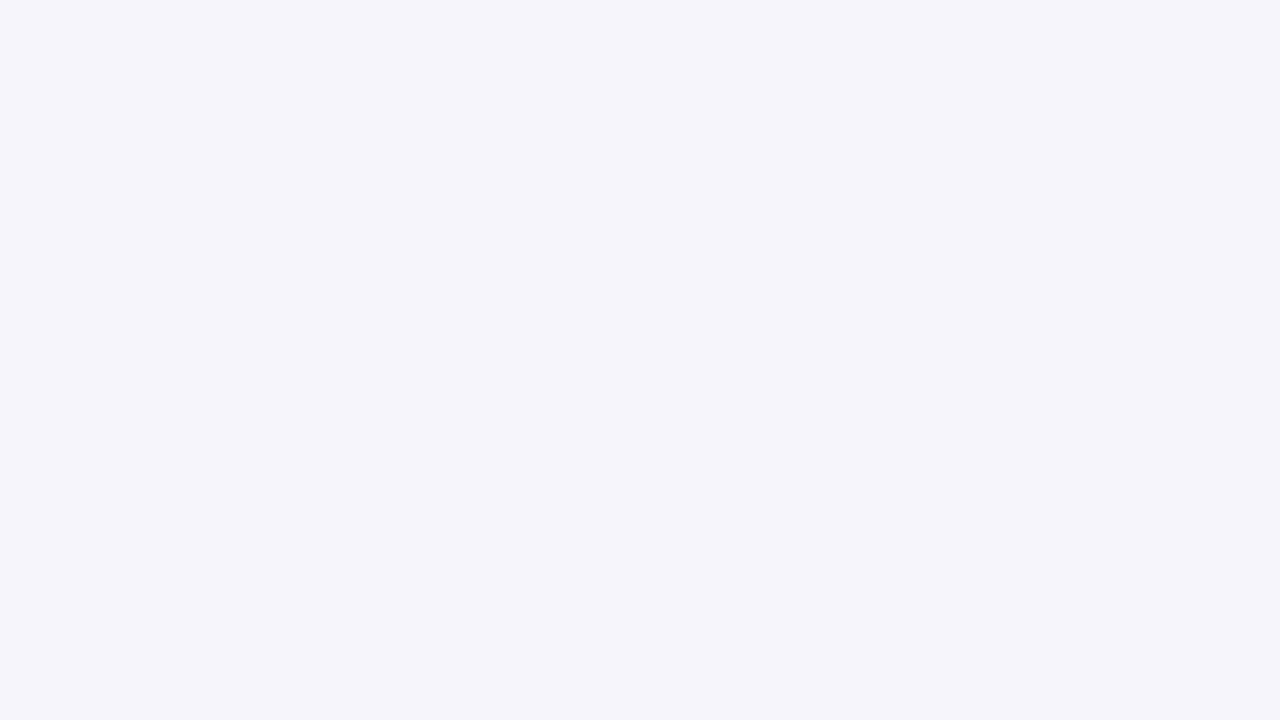

Validated that URL contains 'auth/login' portion
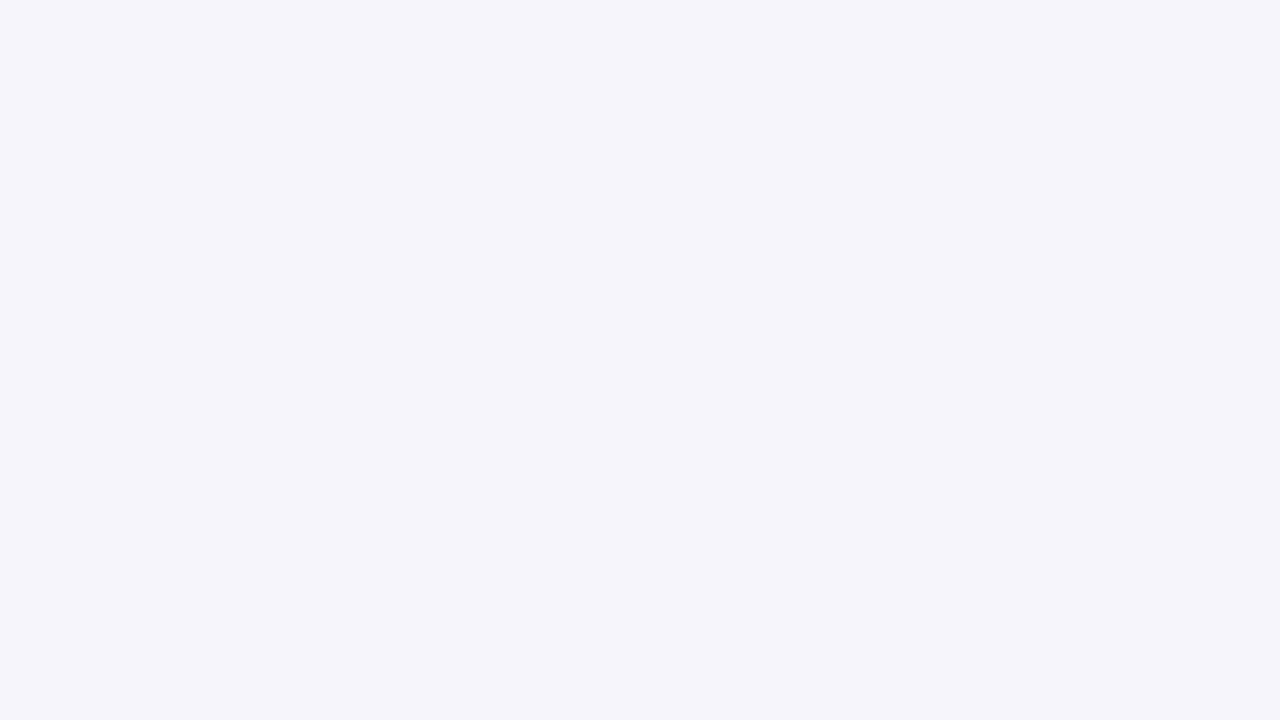

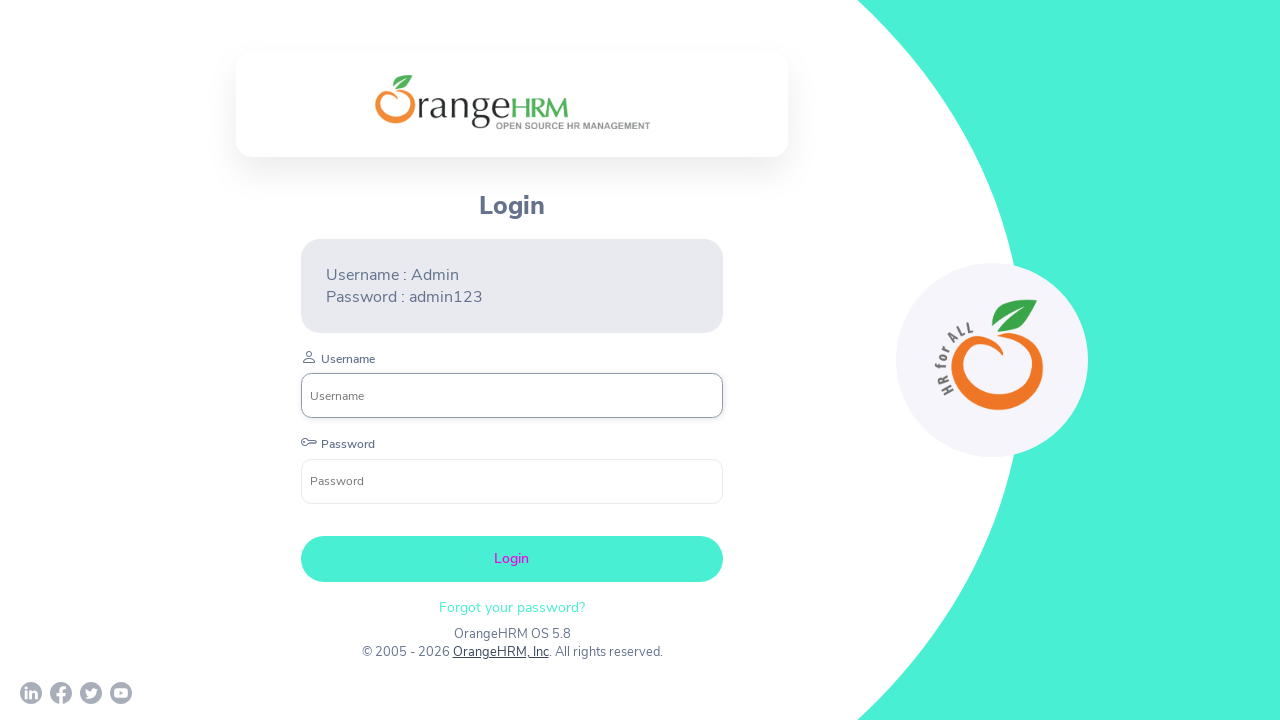